Tests alert dialog handling by clicking a button that triggers an alert and accepting it

Starting URL: https://bonigarcia.dev/selenium-webdriver-java/dialog-boxes.html

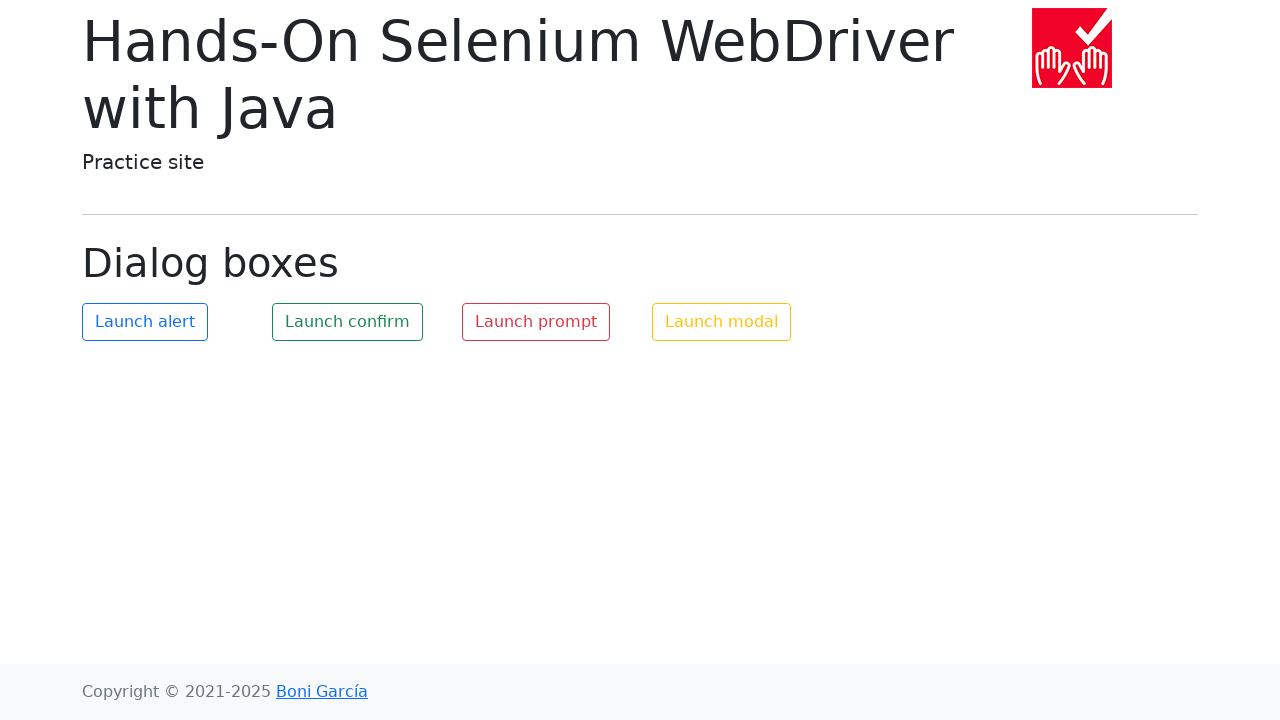

Set up dialog handler to accept alerts with message 'Hello world!'
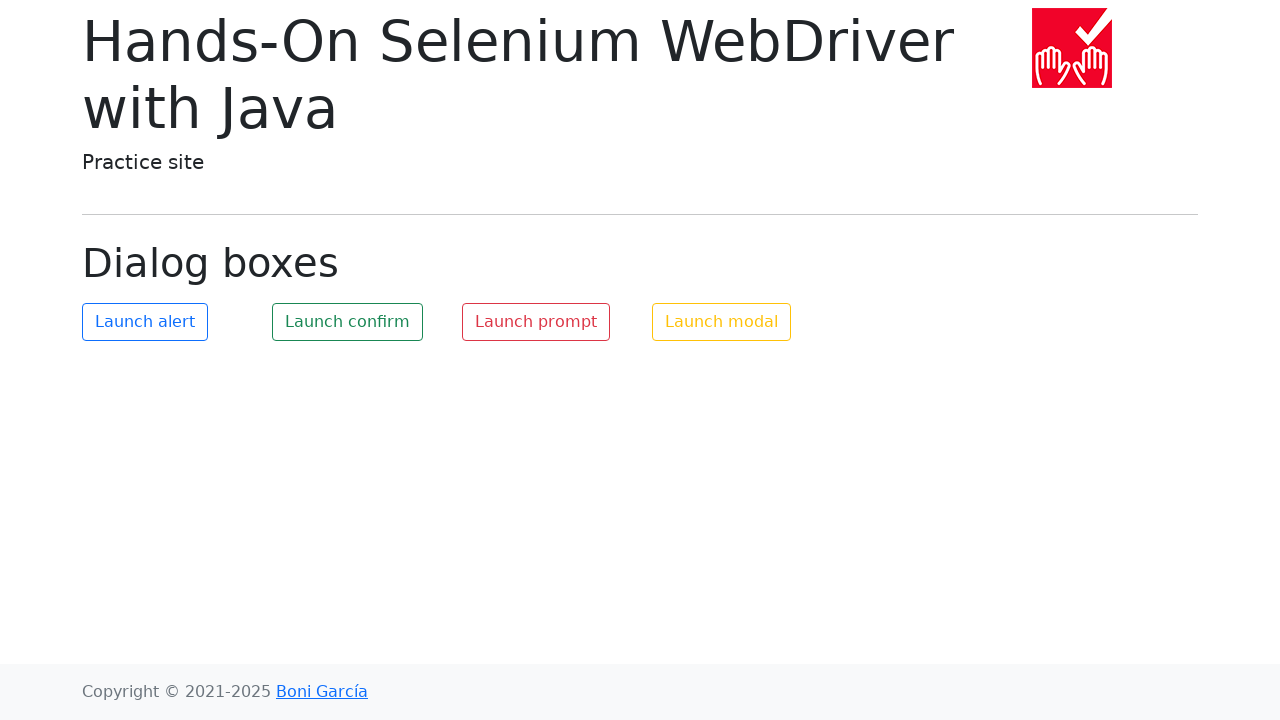

Clicked alert button to trigger dialog at (145, 322) on #my-alert
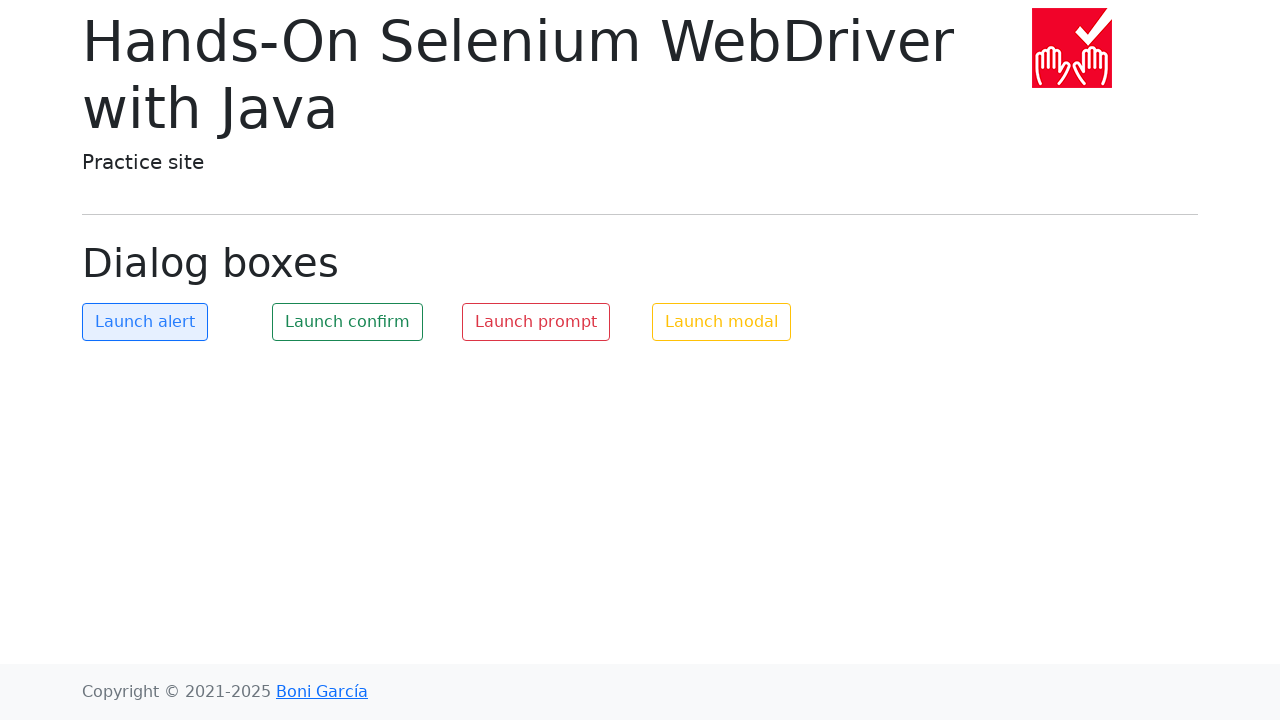

Waited 500ms for dialog to be handled
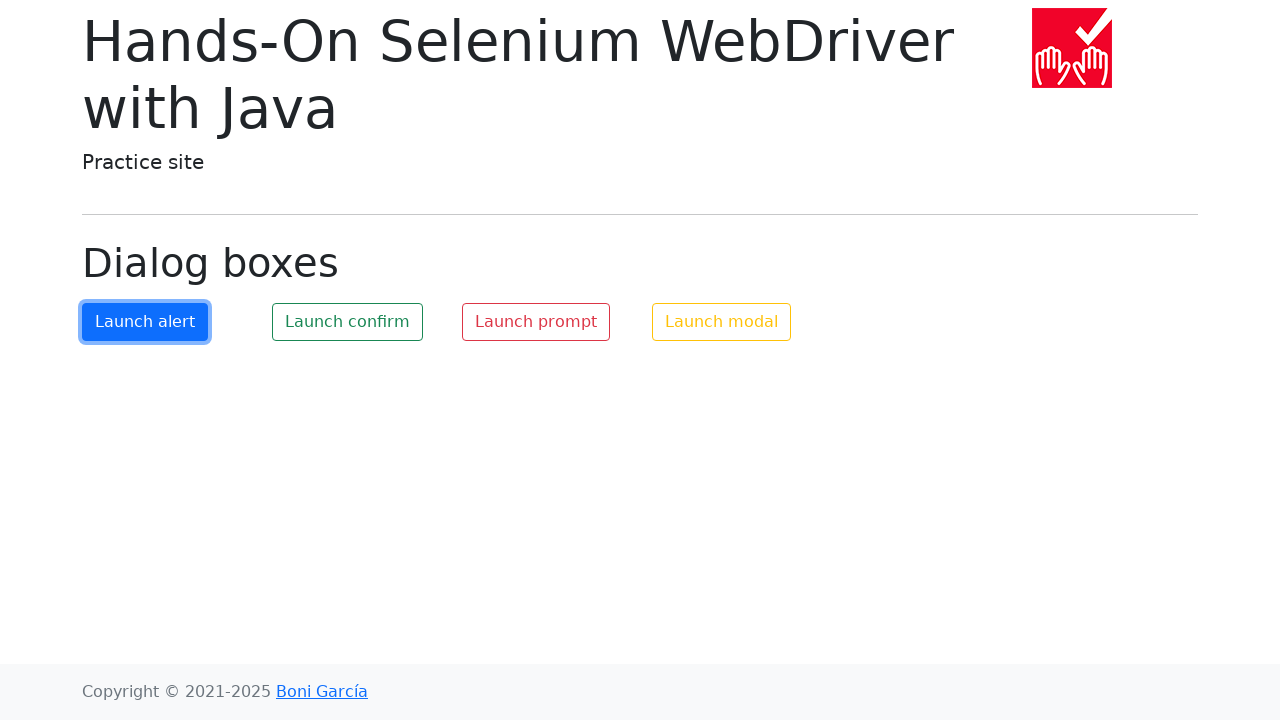

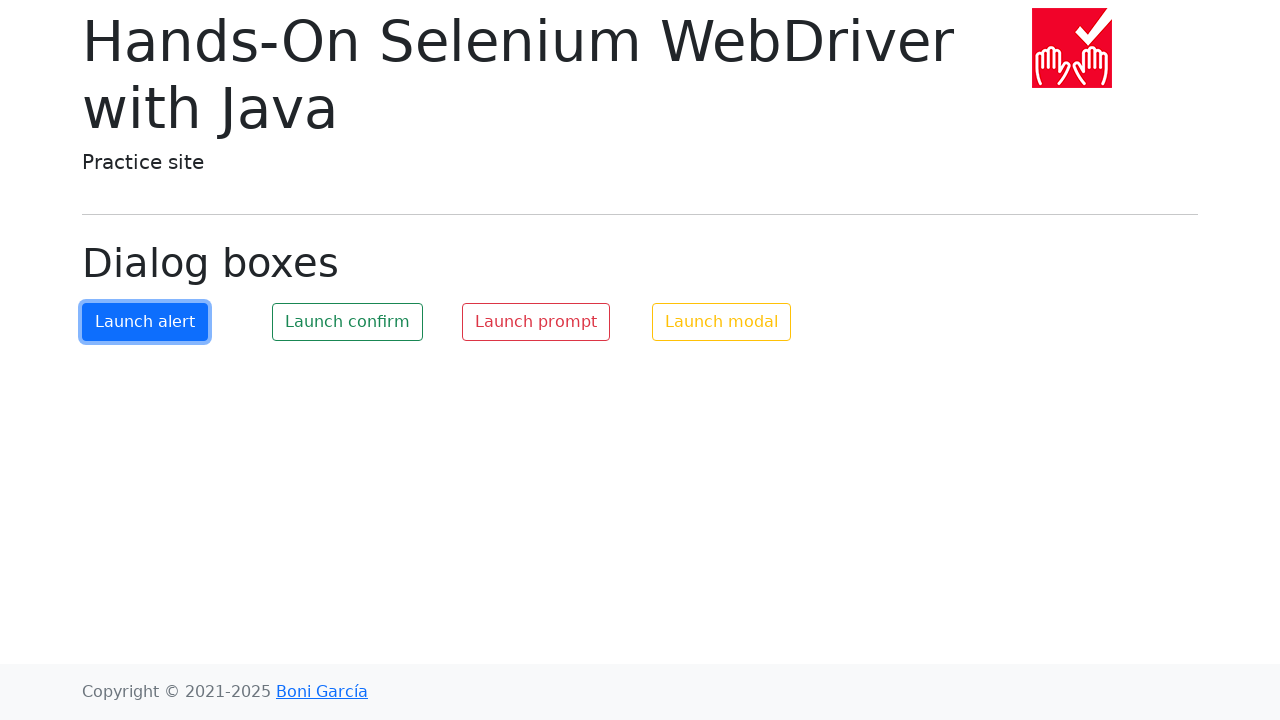